Tests drag and drop functionality by dragging element A to element B's position

Starting URL: http://the-internet.herokuapp.com/drag_and_drop

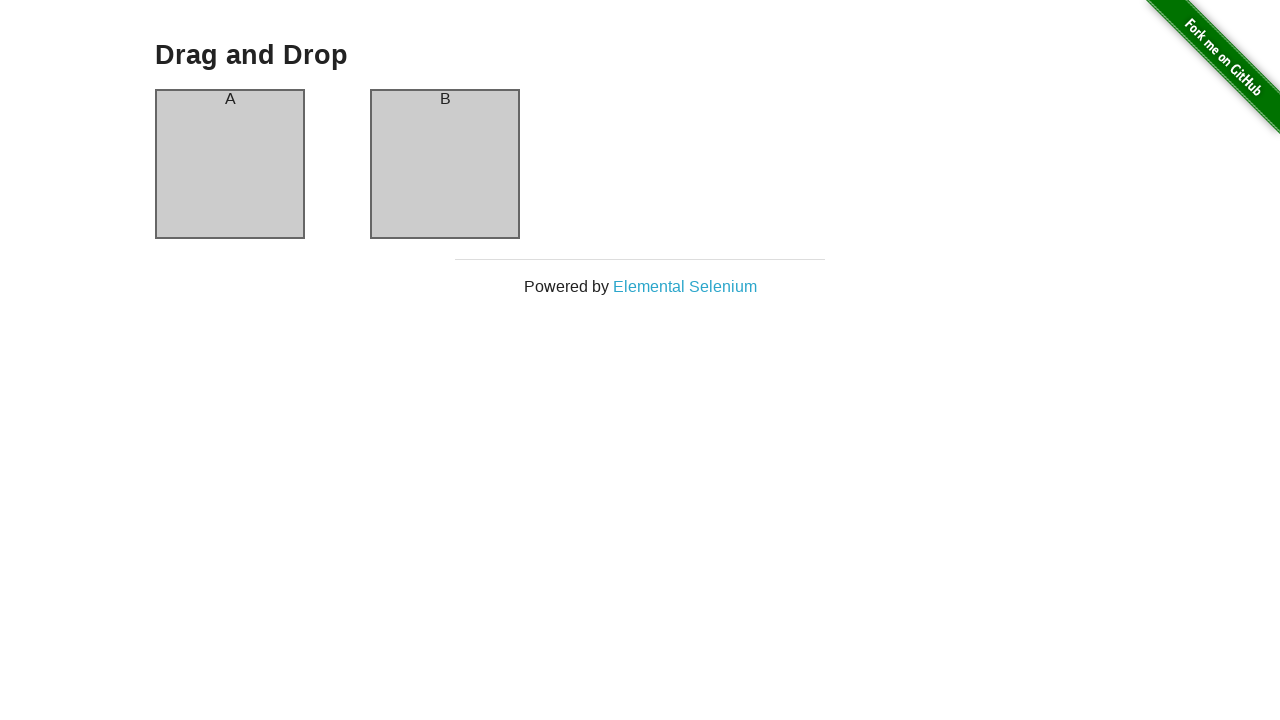

Dragged element A to element B's position at (445, 164)
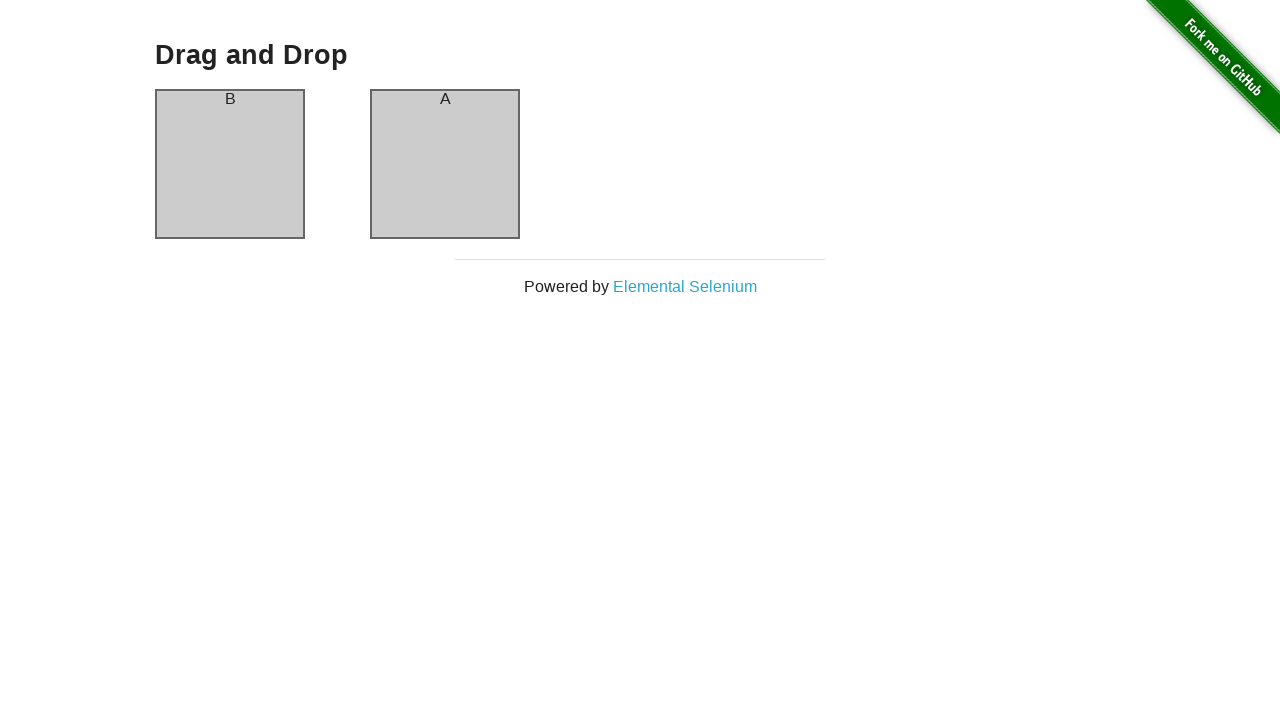

Retrieved header text from column B to verify drag and drop
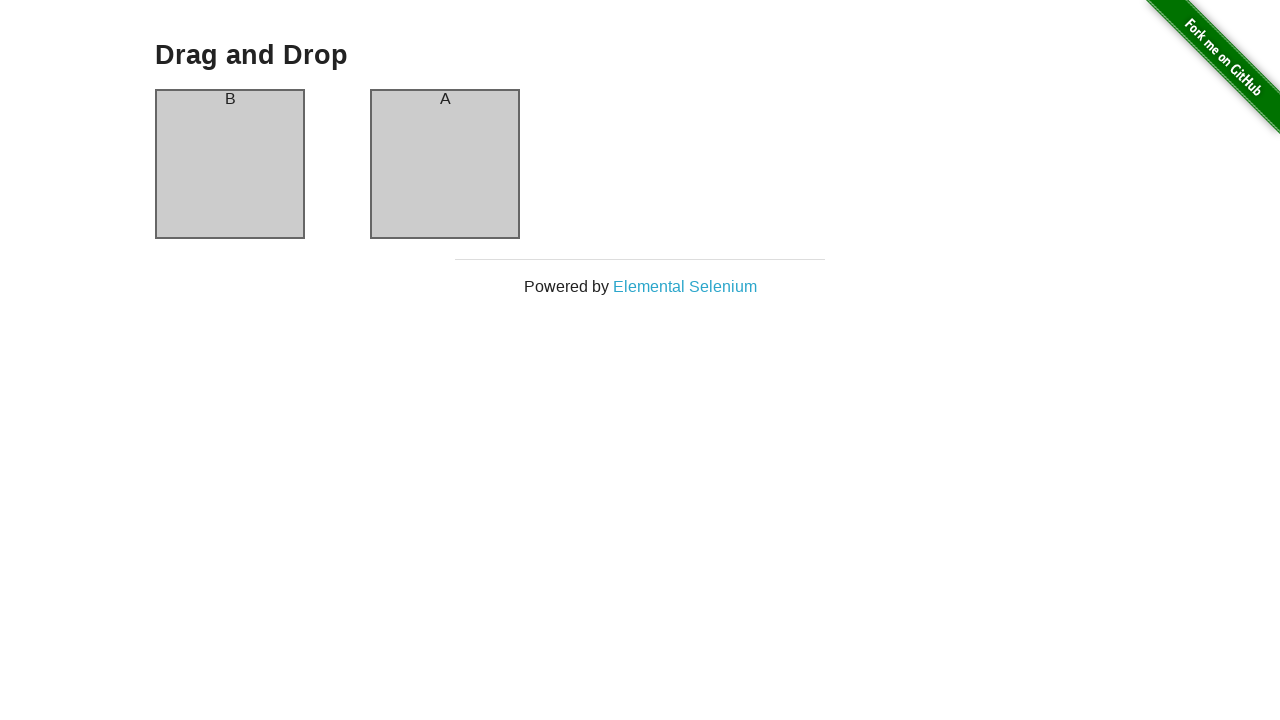

Verified that element A is now in column B
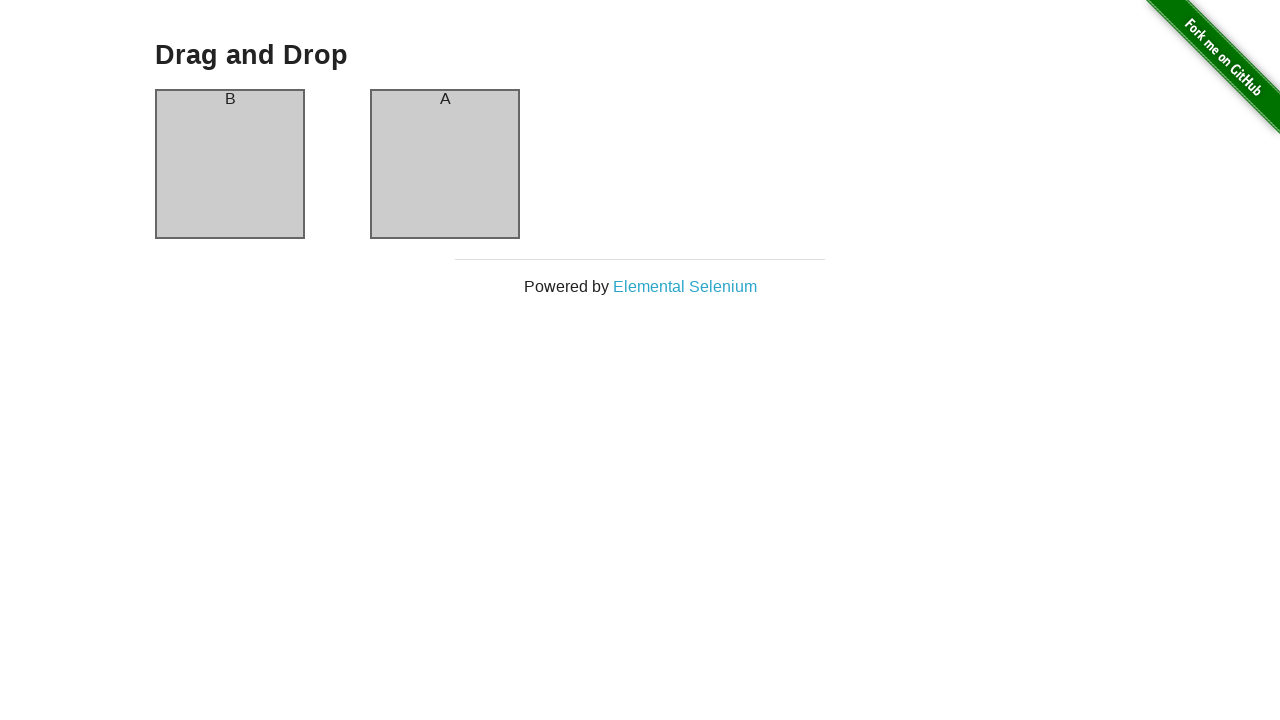

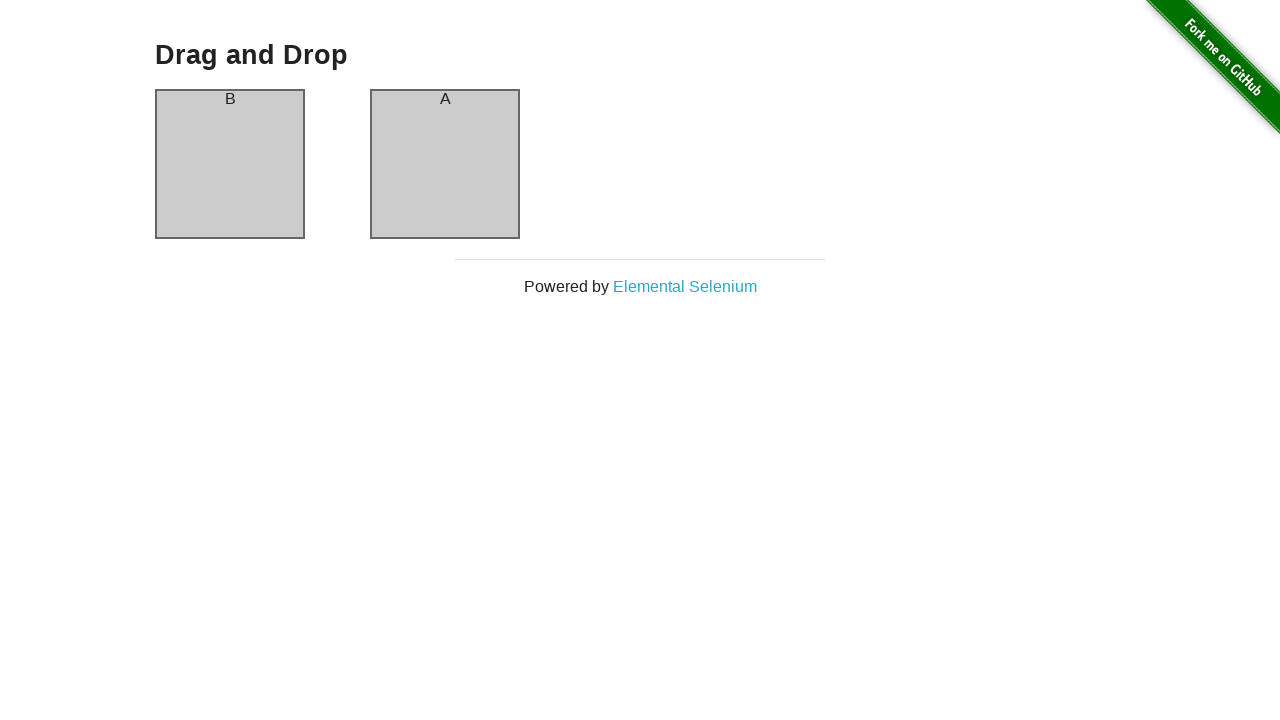